Tests JavaScript prompt dialog by clicking the third alert button, entering a name in the prompt, accepting it, and verifying the name appears in the result message

Starting URL: https://the-internet.herokuapp.com/javascript_alerts

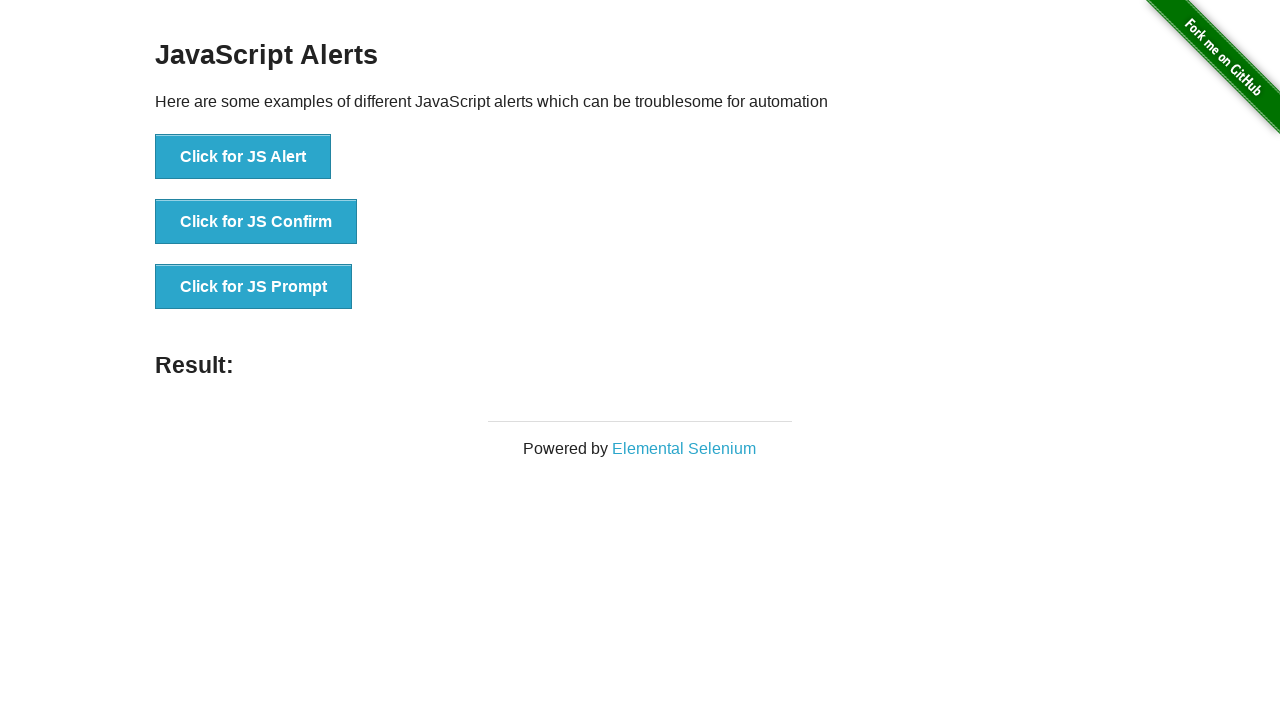

Set up dialog handler to accept prompt with name 'Marcus Thompson'
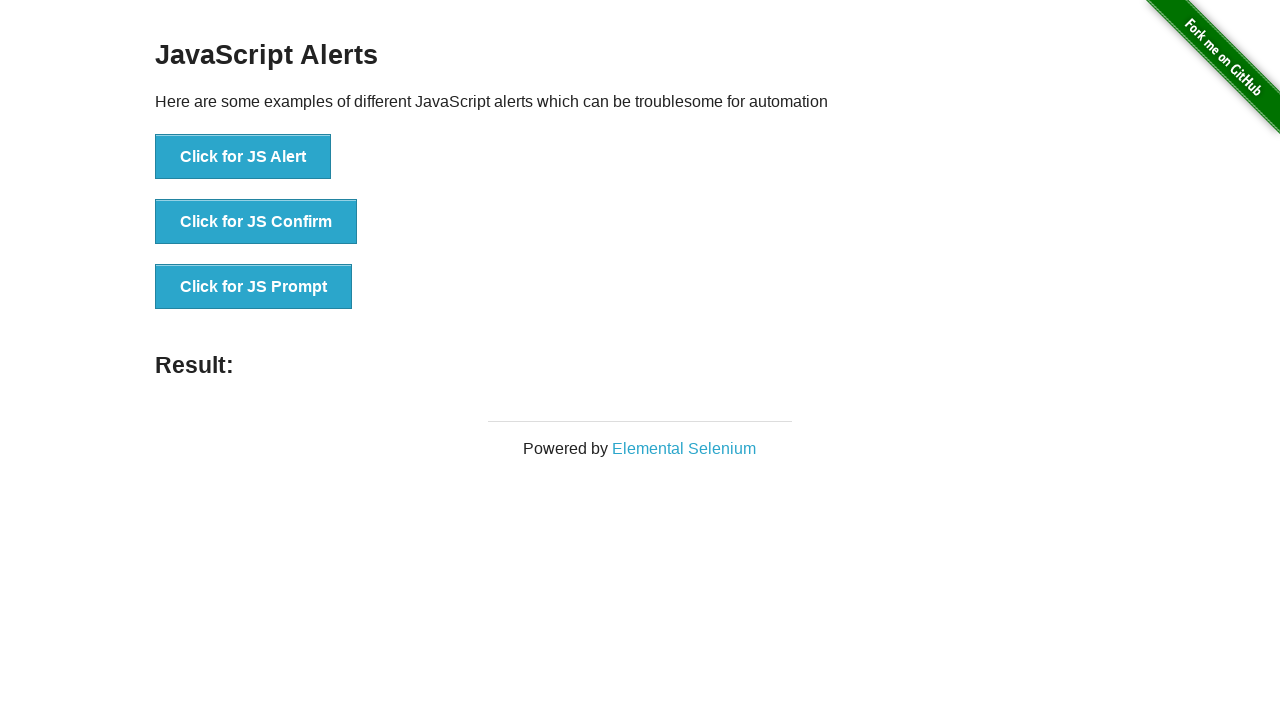

Clicked the 'Click for JS Prompt' button to trigger JavaScript prompt dialog at (254, 287) on xpath=//*[text()='Click for JS Prompt']
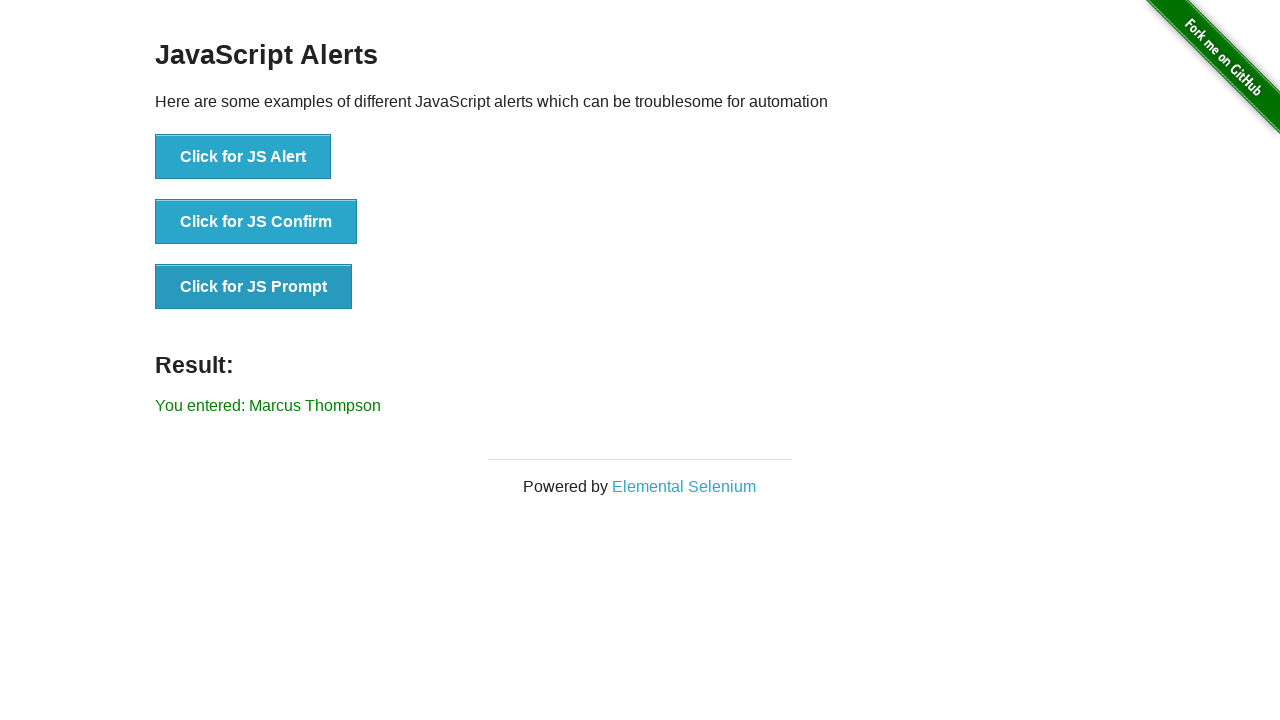

Waited for result message element to appear
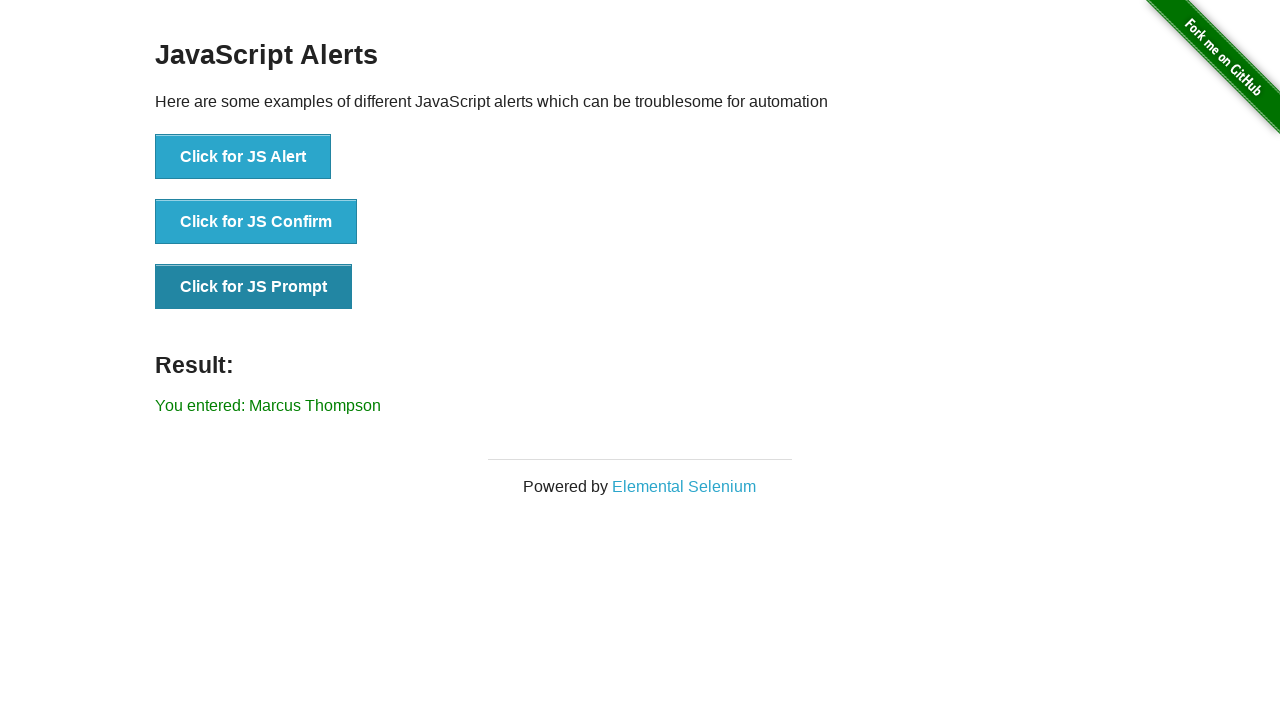

Retrieved result text: 'You entered: Marcus Thompson'
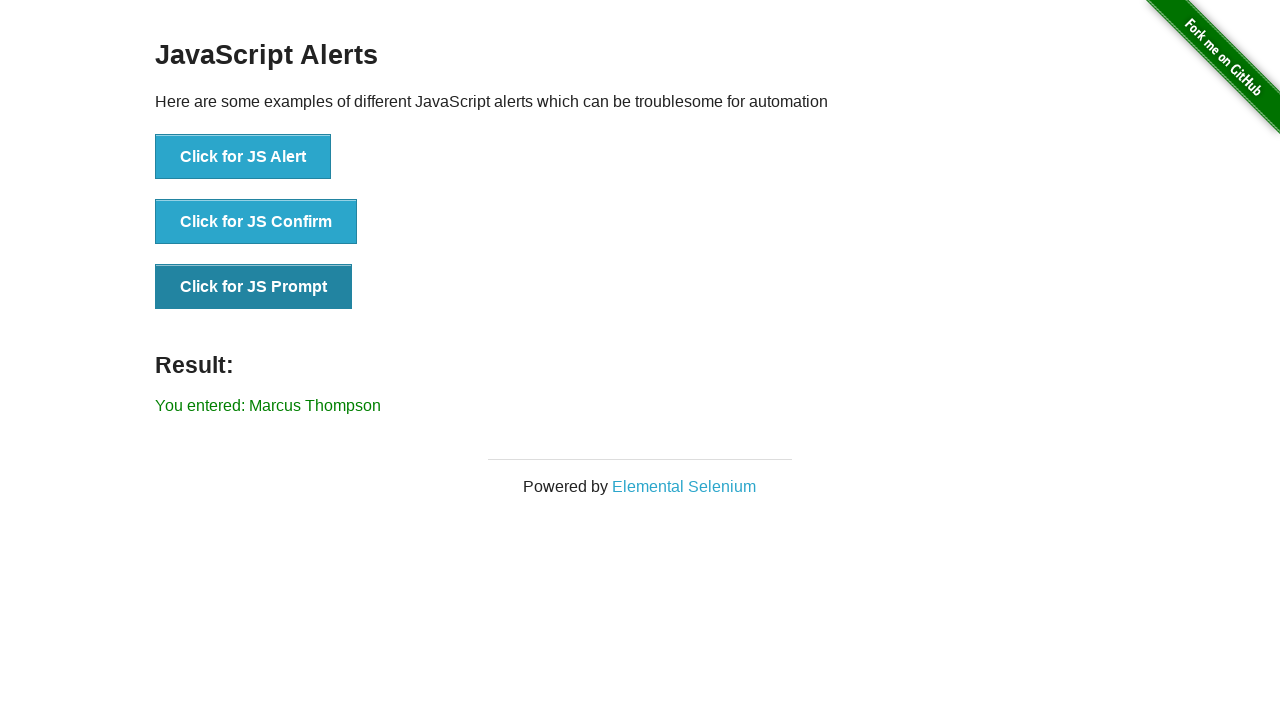

Verified that 'Marcus Thompson' appears in the result message
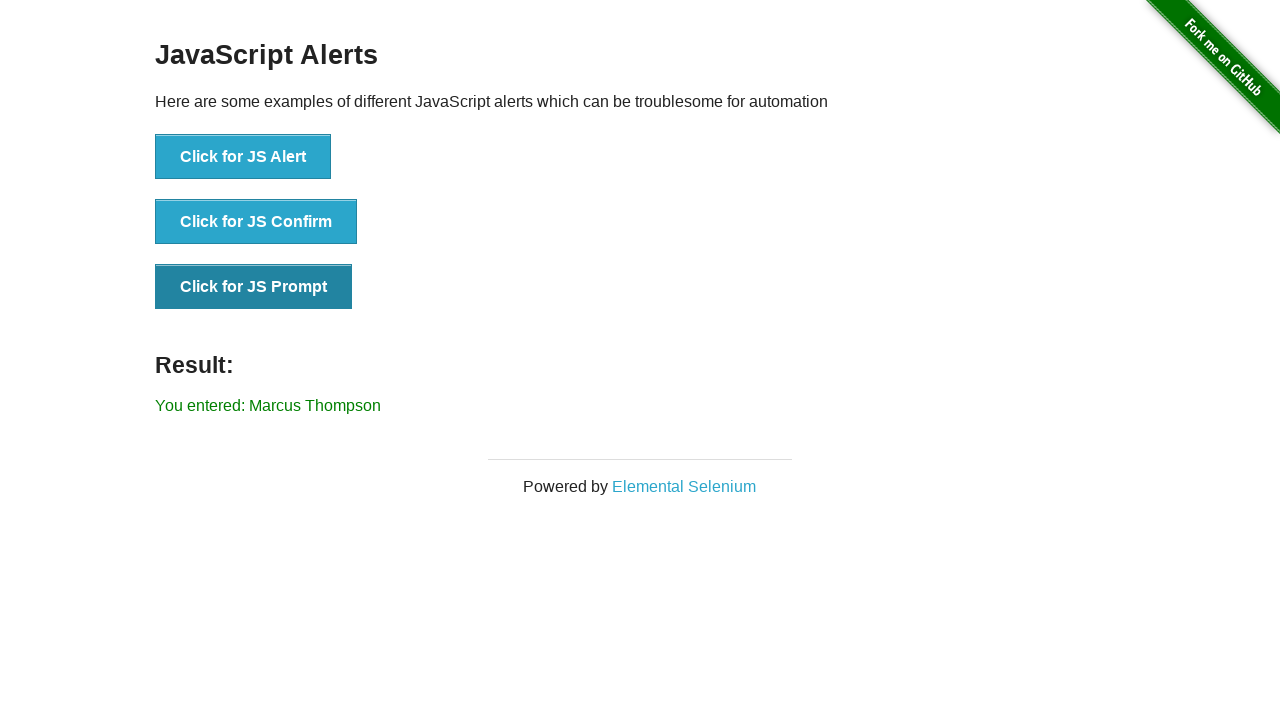

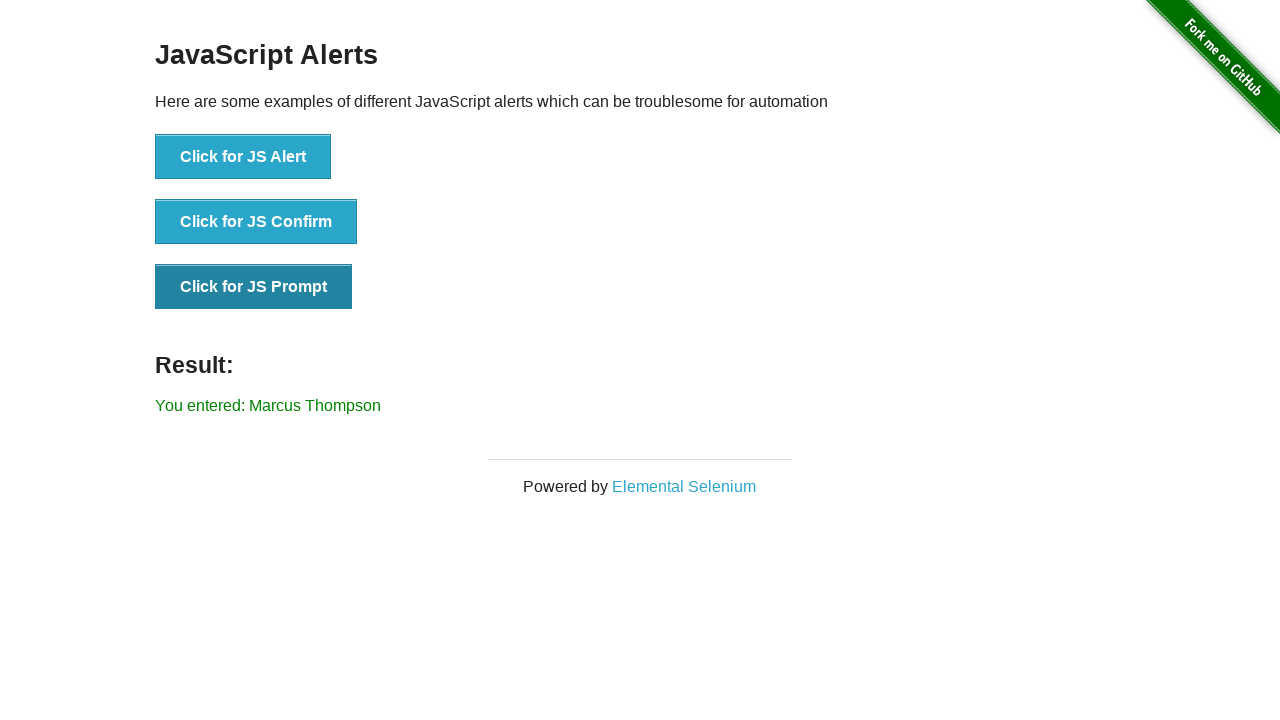